Tests if the Insider homepage loads successfully by verifying the page body is present and the title contains "Insider"

Starting URL: https://useinsider.com/

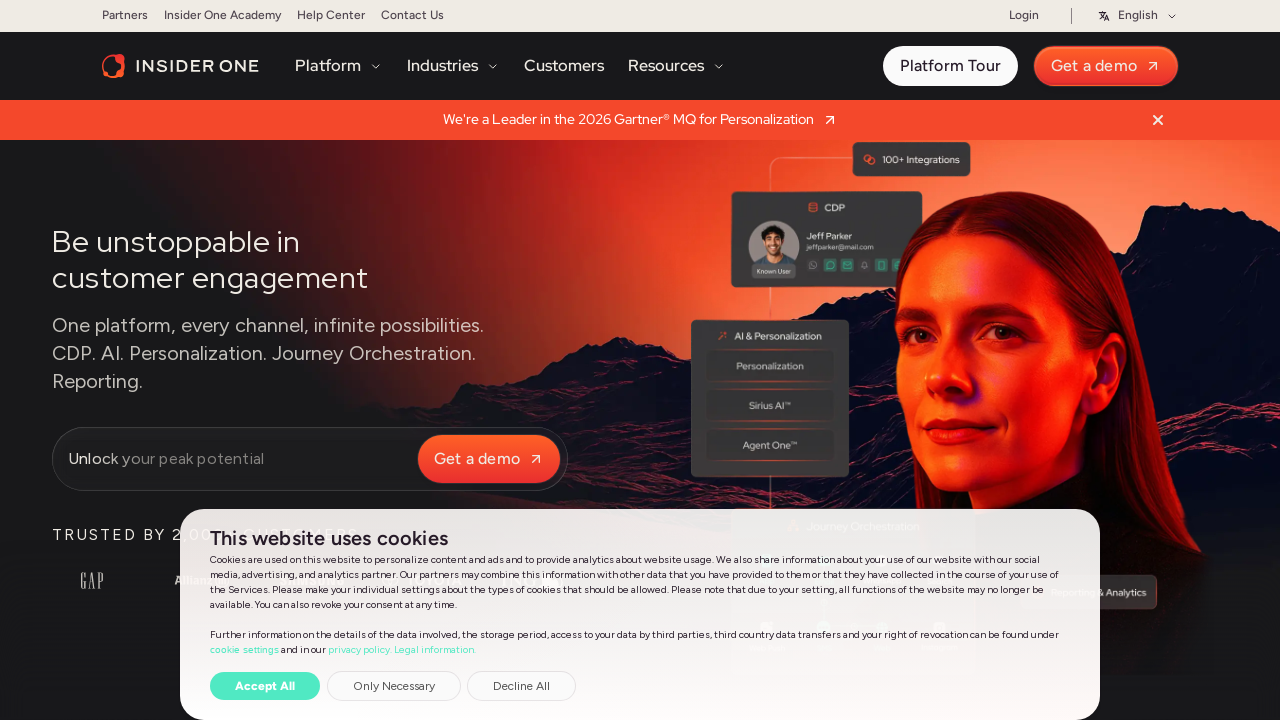

Waited for page body to load
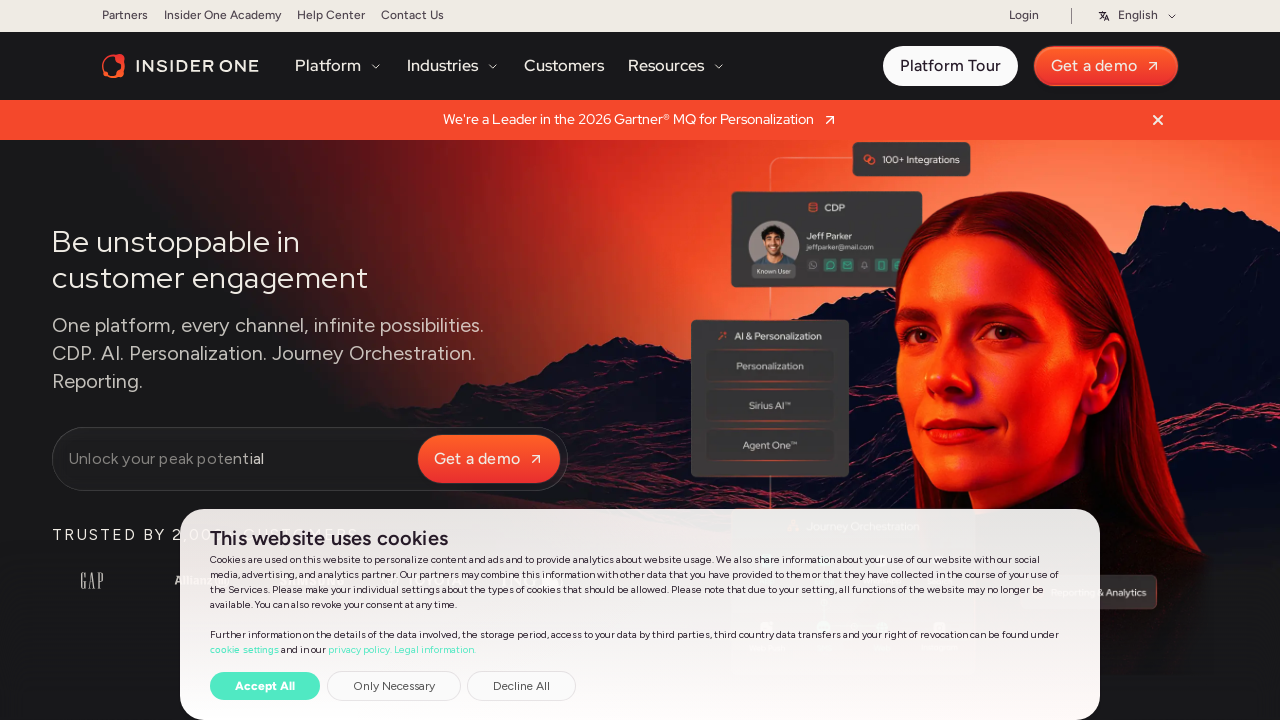

Verified page title contains 'Insider'
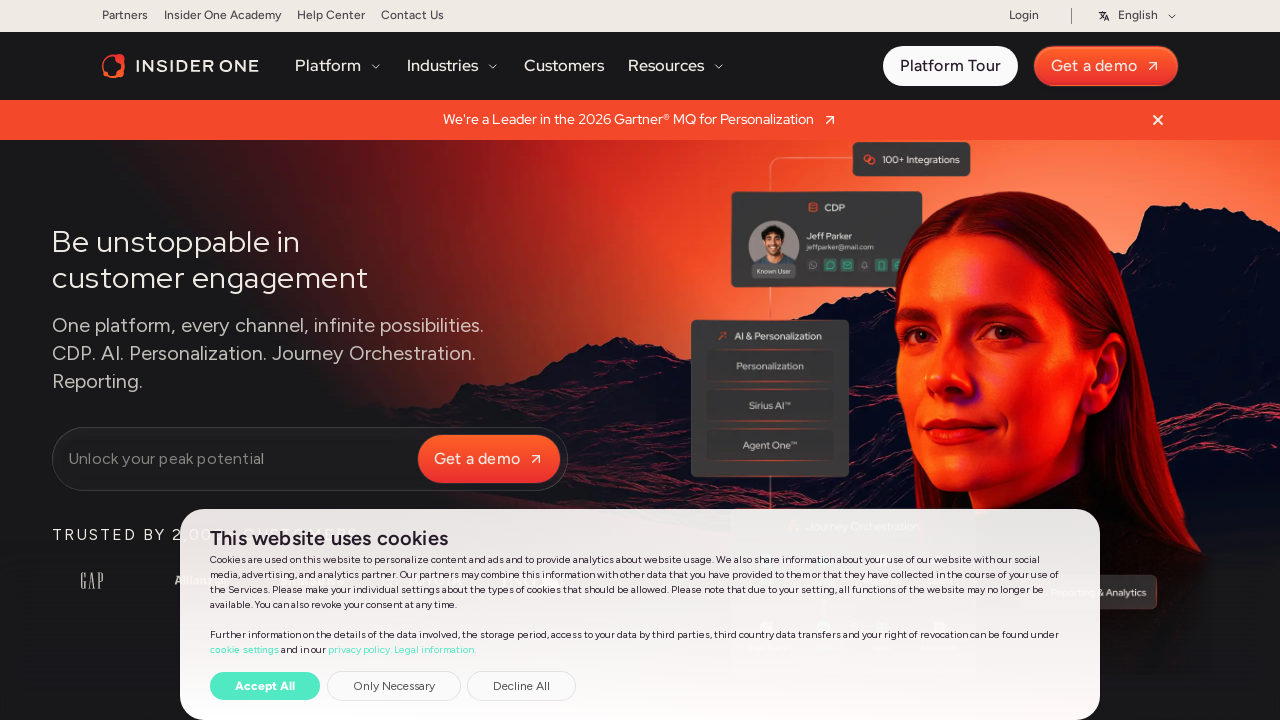

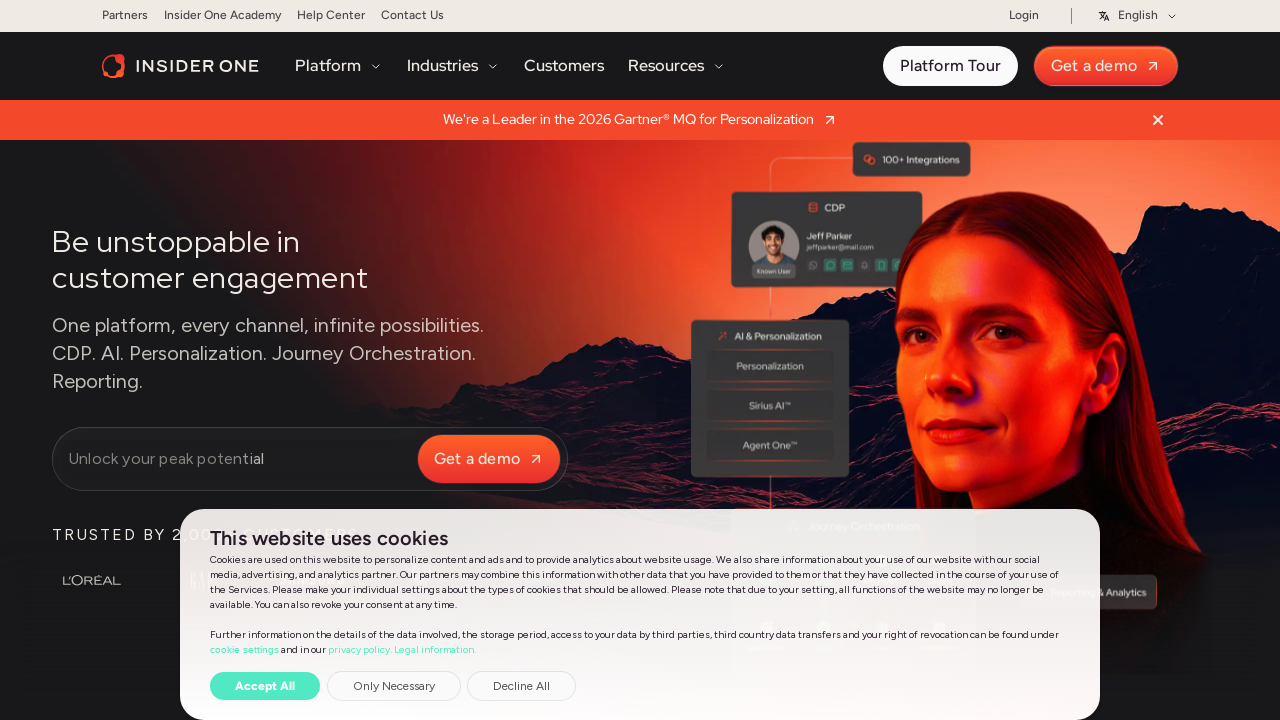